Tests the Exit Intent functionality by navigating to the Exit Intent page, triggering the modal by moving the mouse outside the viewport, and then closing the modal

Starting URL: https://the-internet.herokuapp.com/

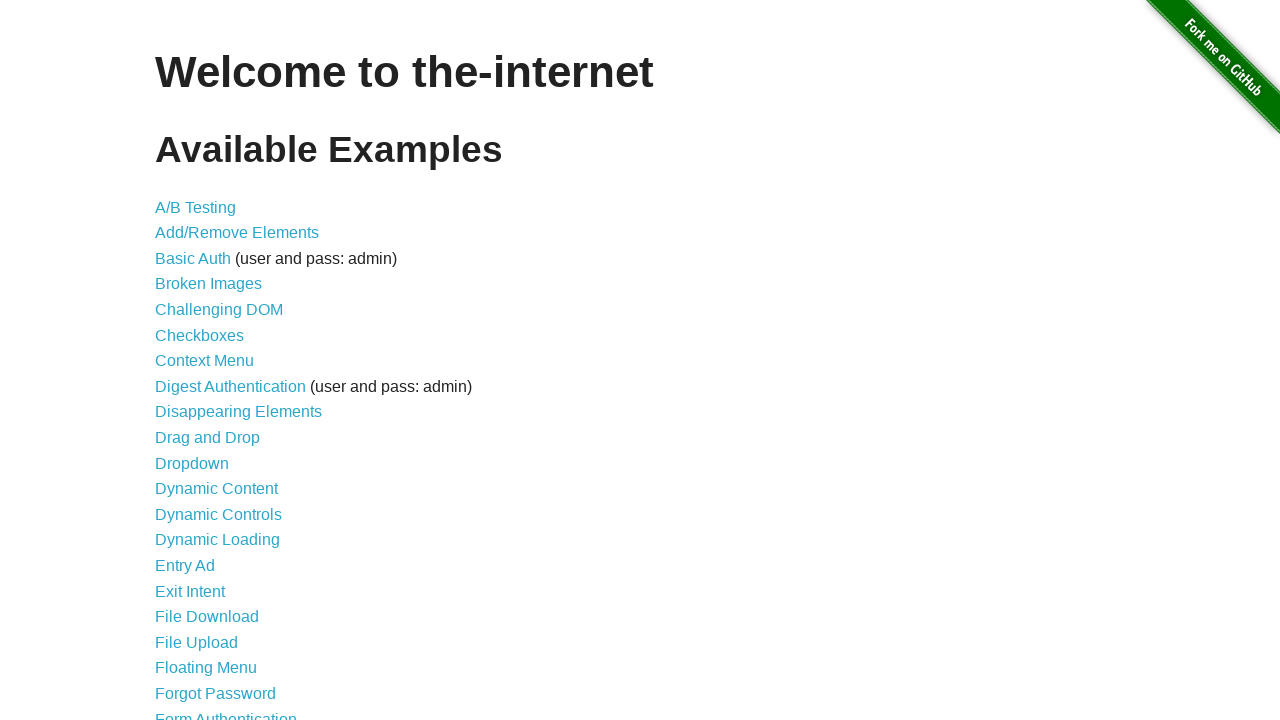

Scrolled Exit Intent link into view
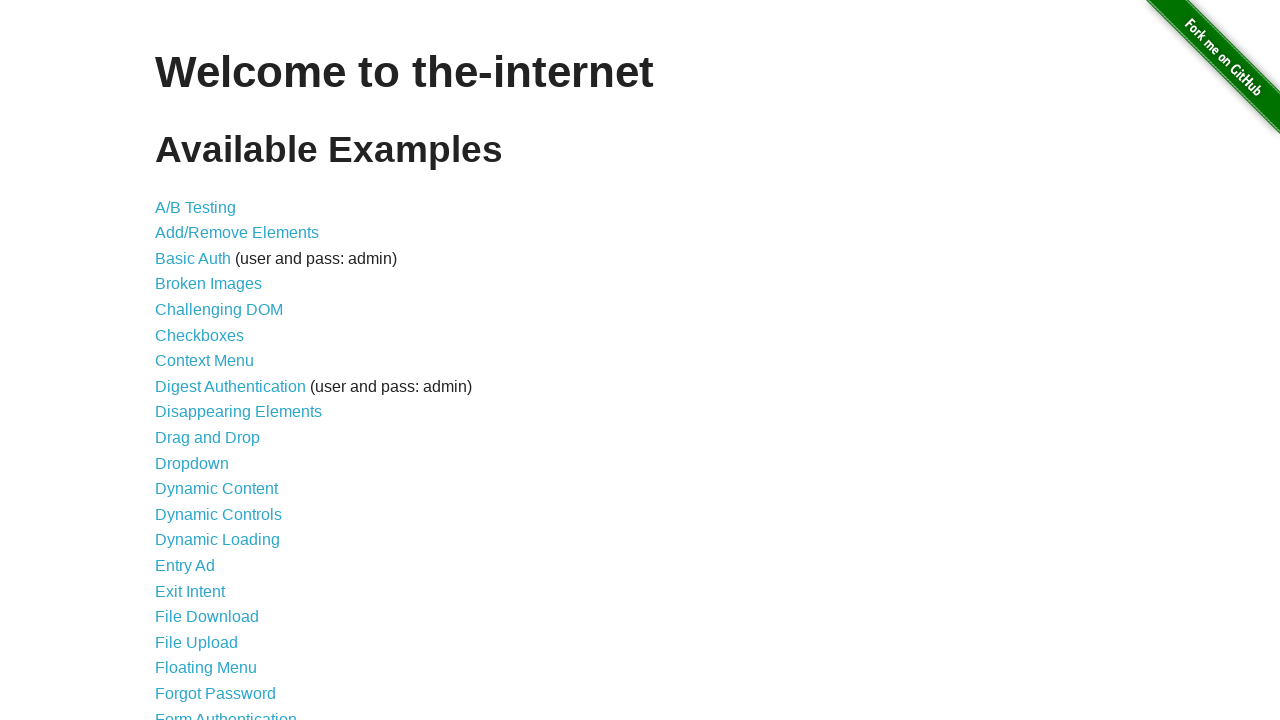

Clicked Exit Intent link to navigate to Exit Intent page at (190, 591) on xpath=//a[text()='Exit Intent']
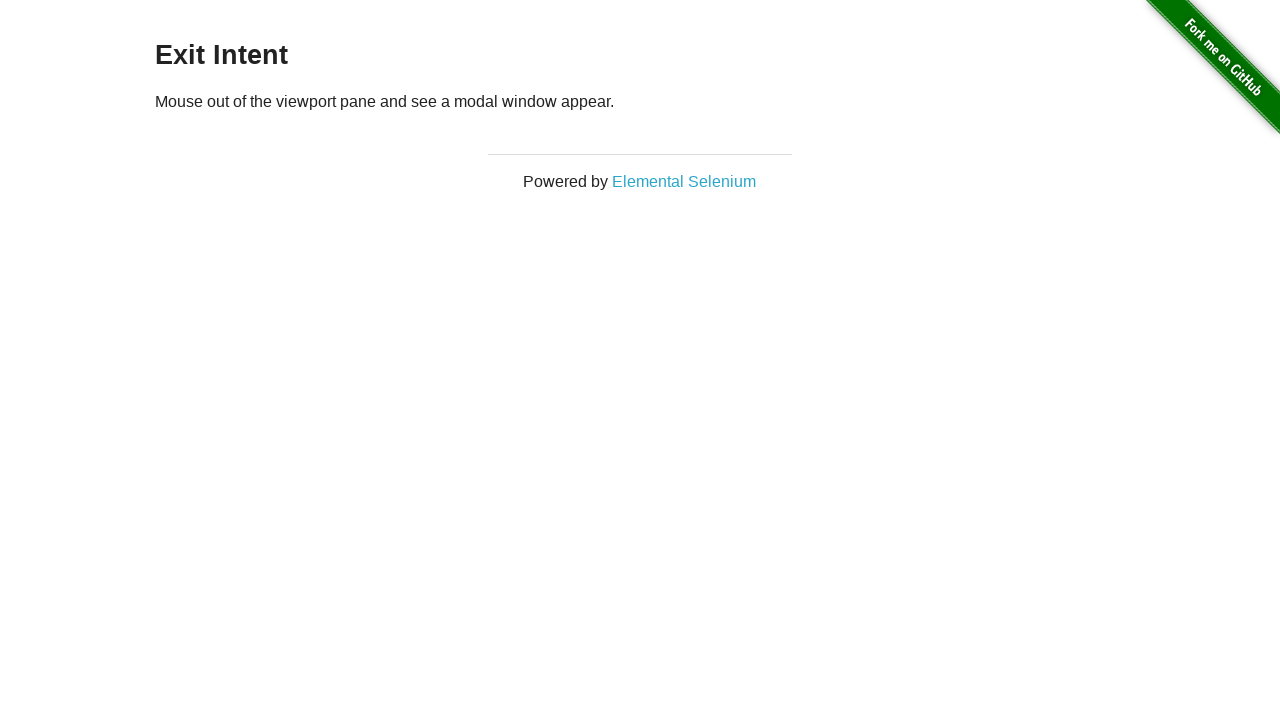

Moved mouse to edge of viewport (100, 0) at (100, 0)
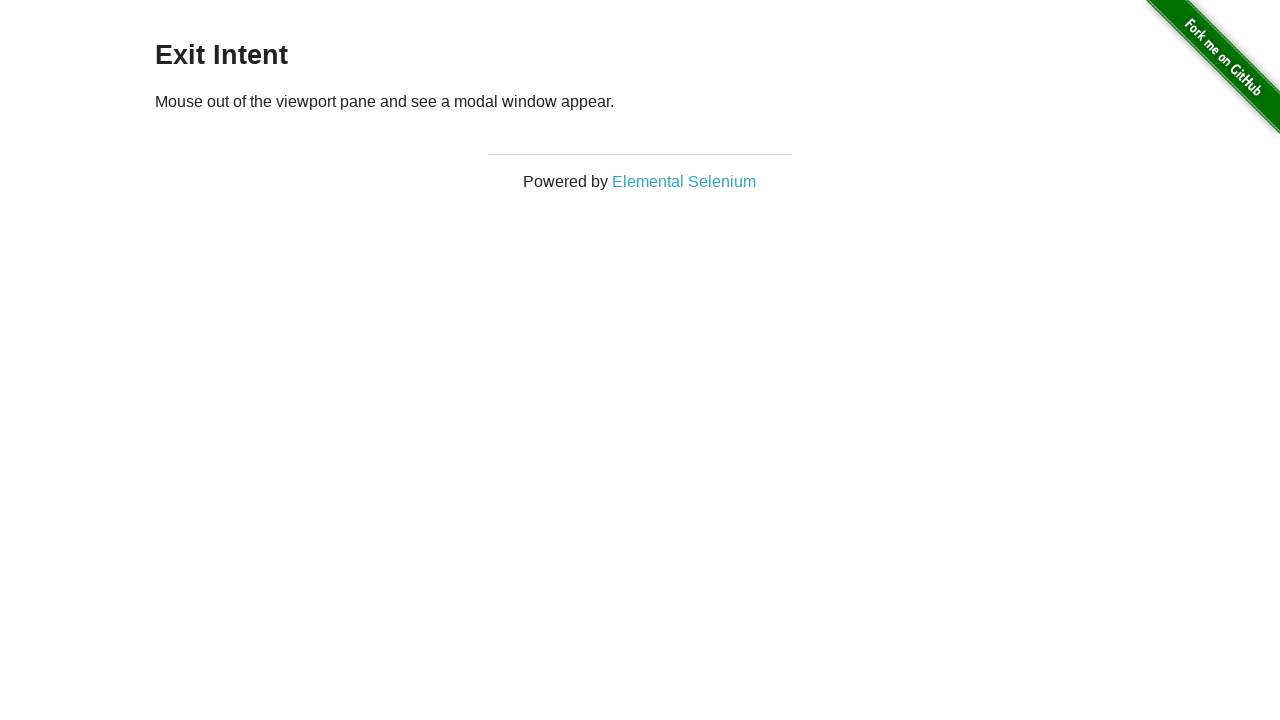

Moved mouse outside viewport (100, -10) to trigger exit intent modal at (100, -10)
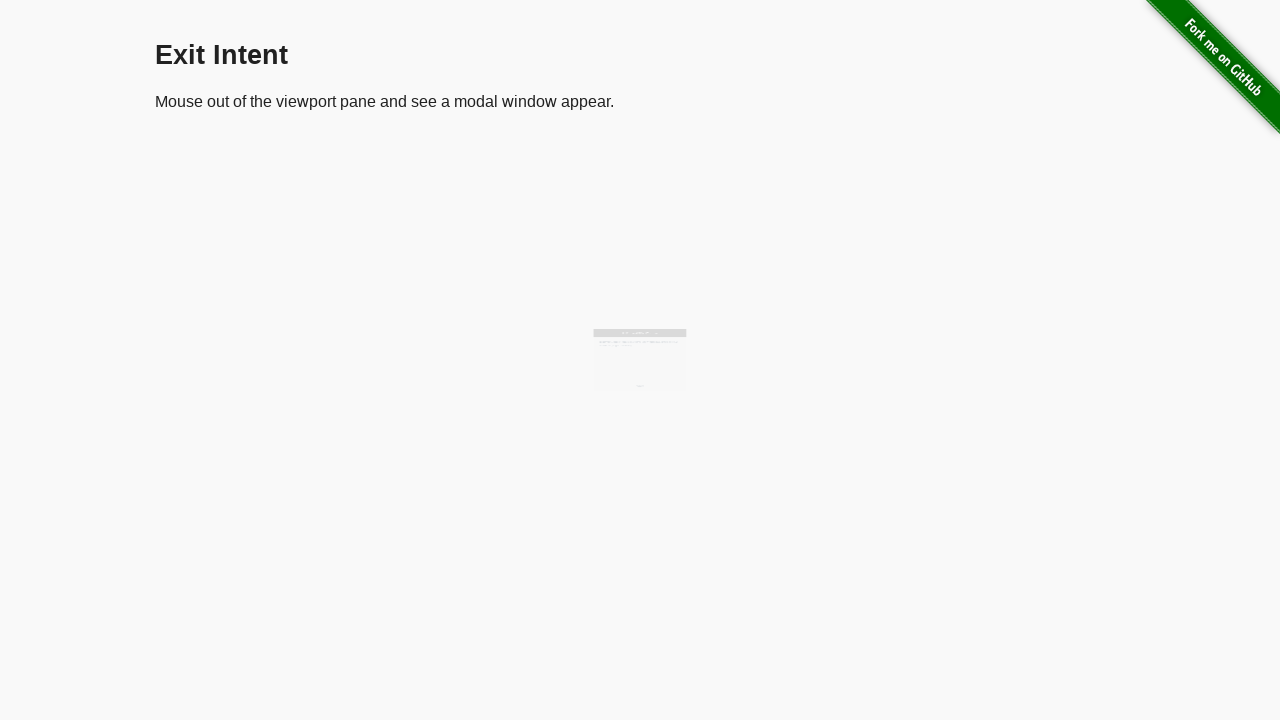

Exit Intent modal appeared with Close button
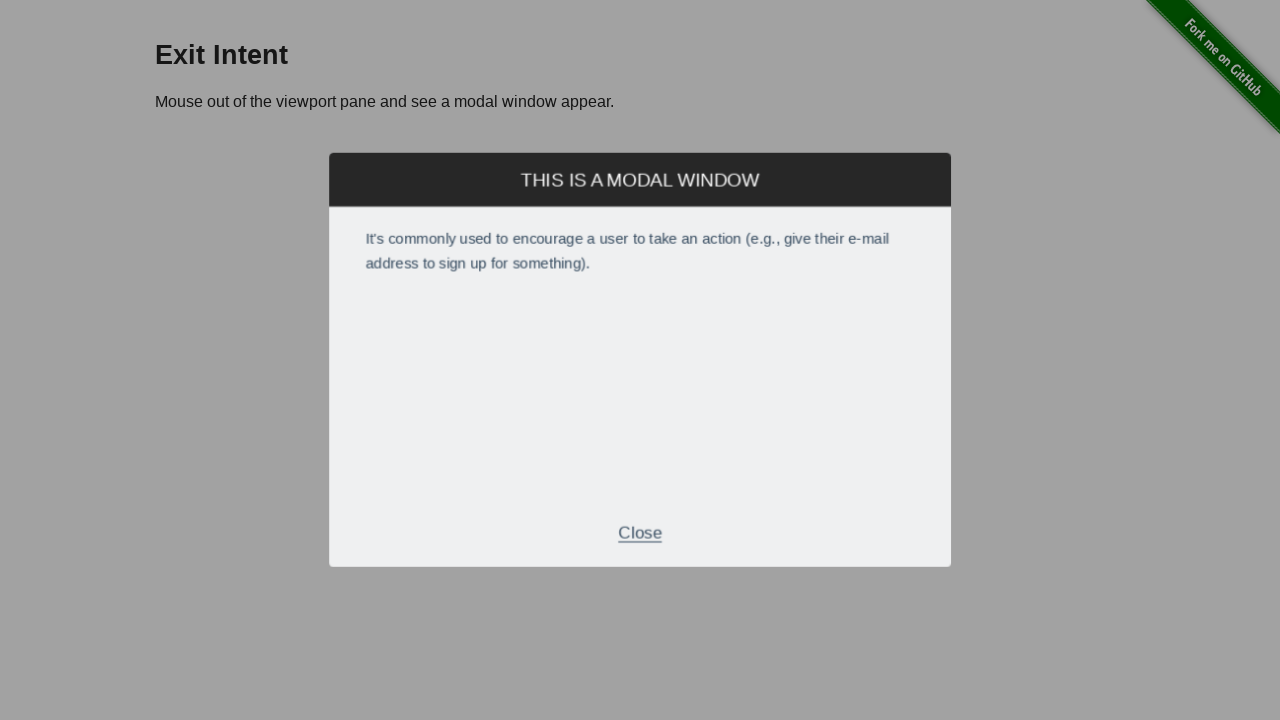

Clicked Close button to dismiss the Exit Intent modal at (640, 527) on xpath=//p[text()='Close']
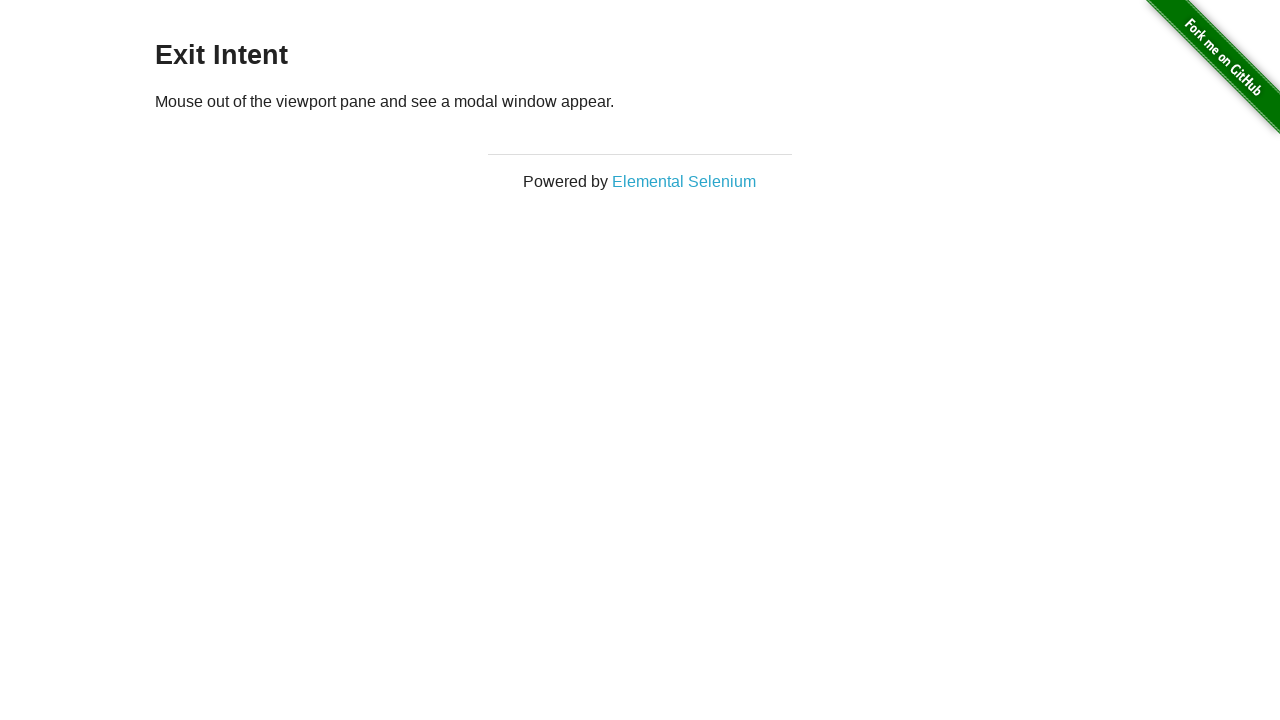

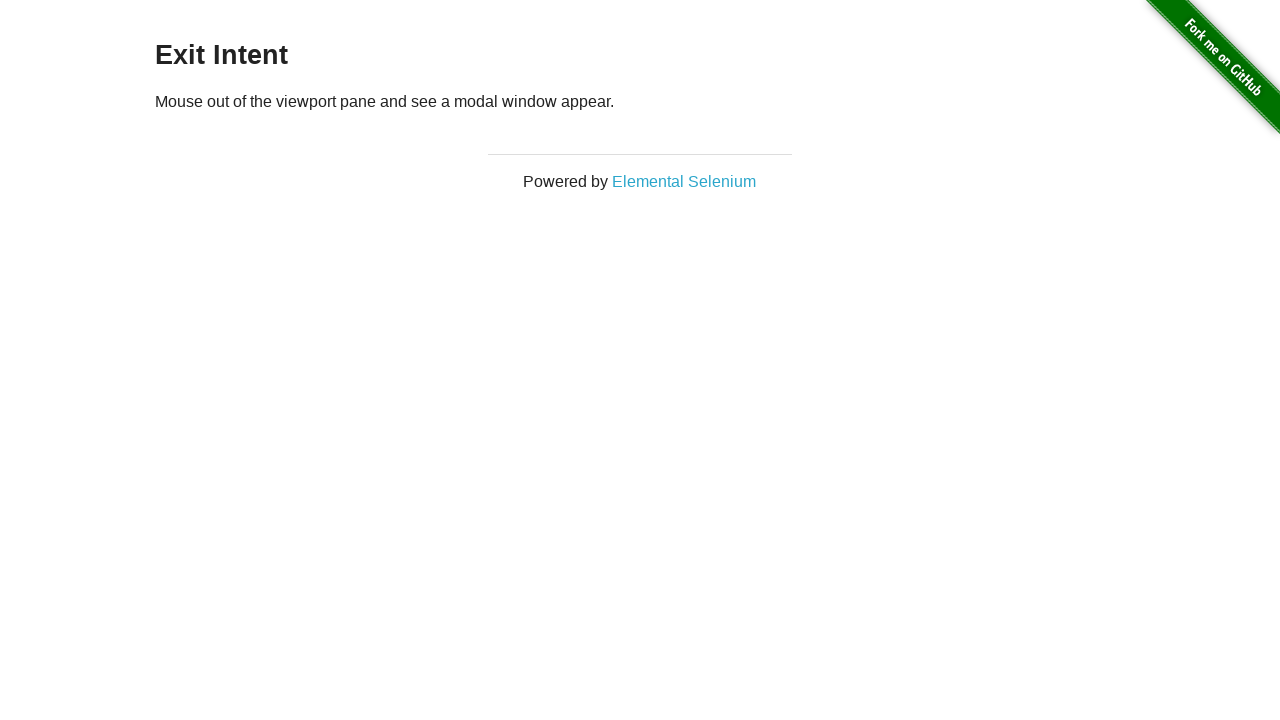